Tests a math exercise page by reading a value from the page, calculating a mathematical function (log of absolute value of 12*sin(x)), entering the result, selecting checkbox and radio button options, and submitting the form.

Starting URL: http://suninjuly.github.io/math.html

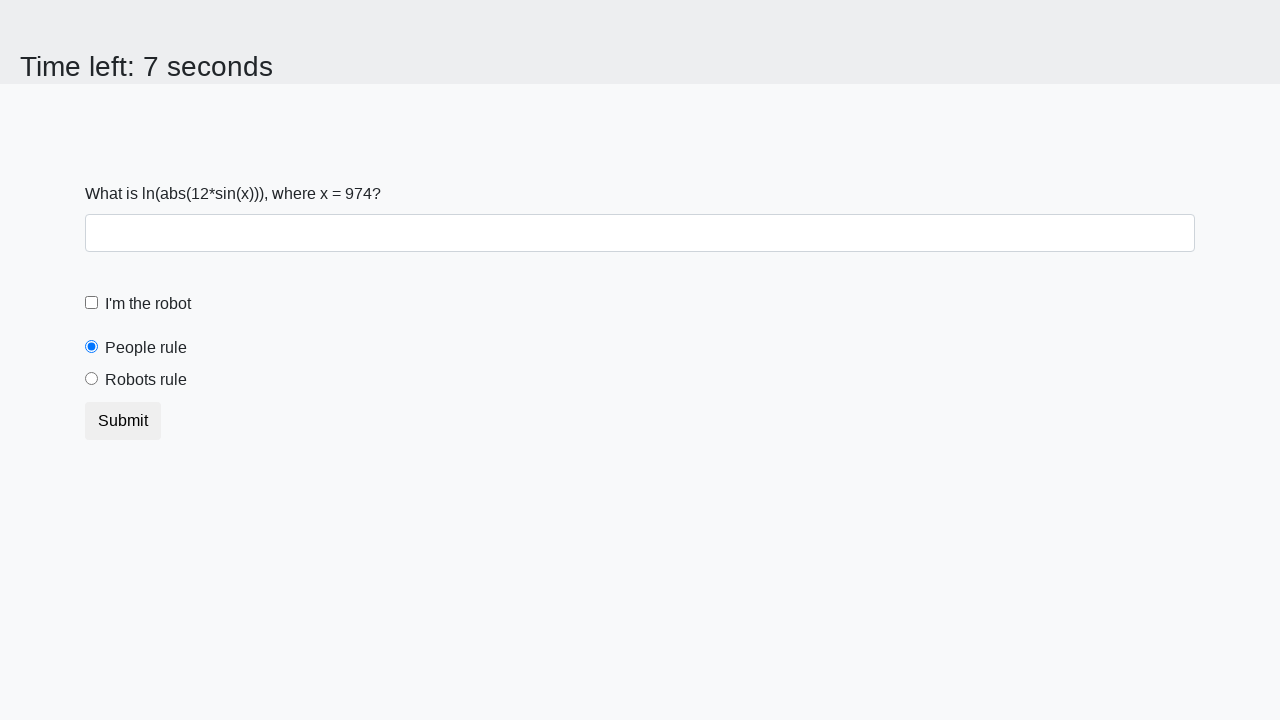

Located and read x value from the page
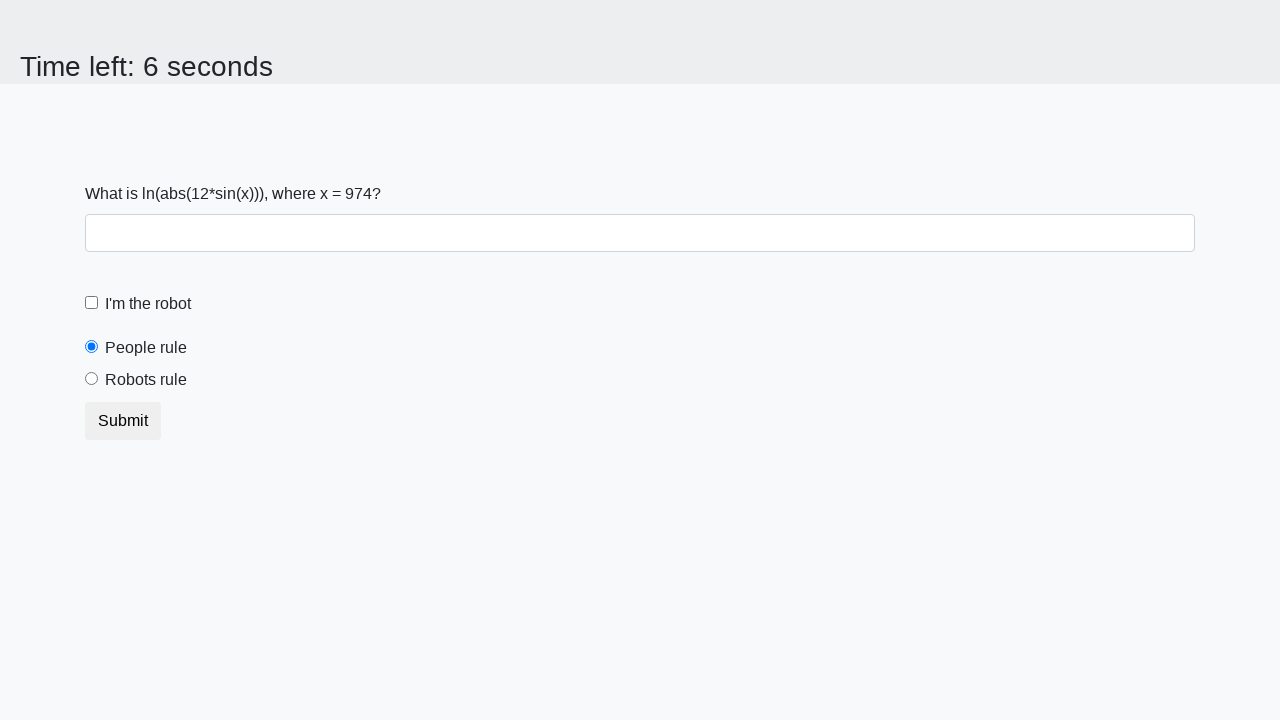

Calculated mathematical function: log(|12*sin(974)|) = 0.24132071718101825
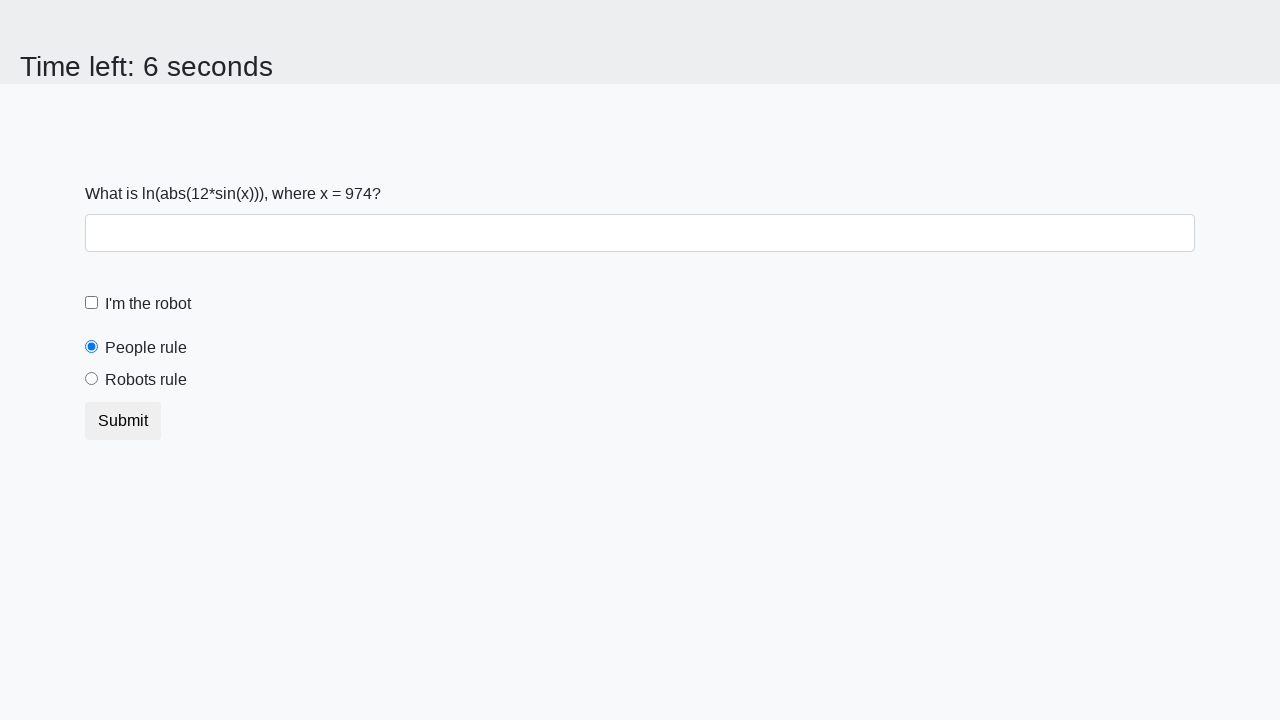

Entered calculated result '0.24132071718101825' into the answer field on input
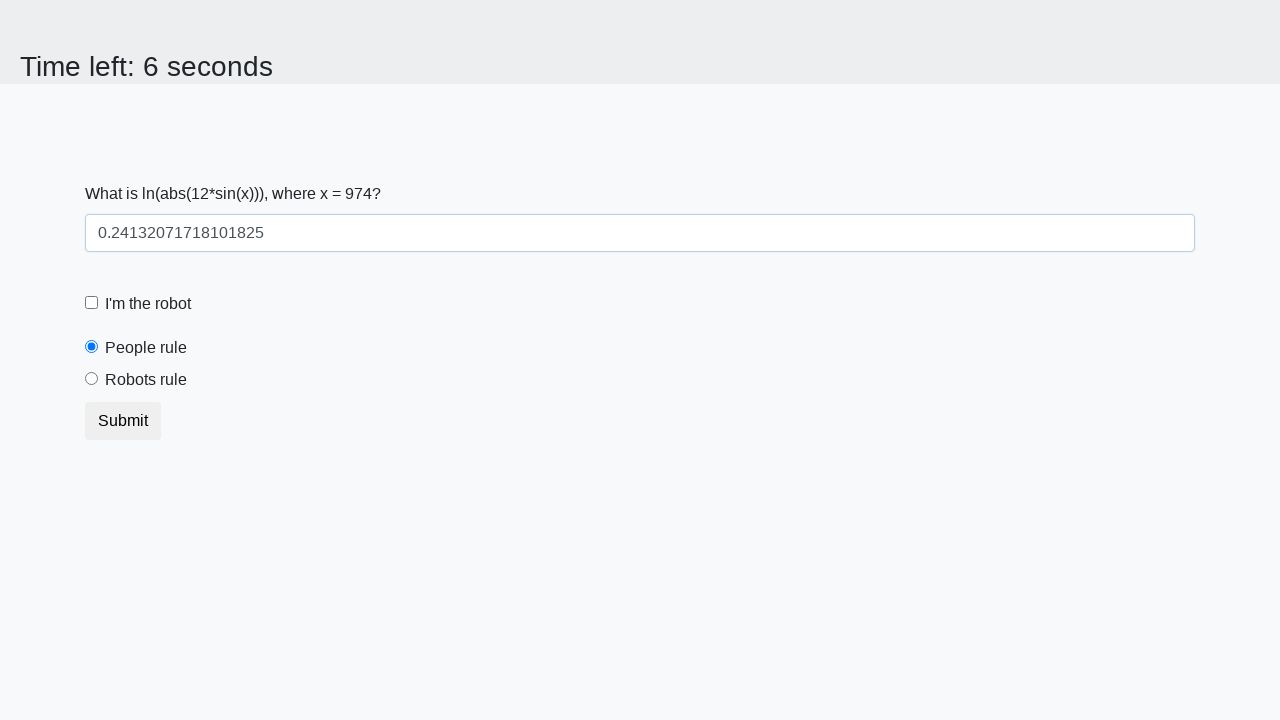

Selected the robot checkbox at (148, 304) on [for='robotCheckbox']
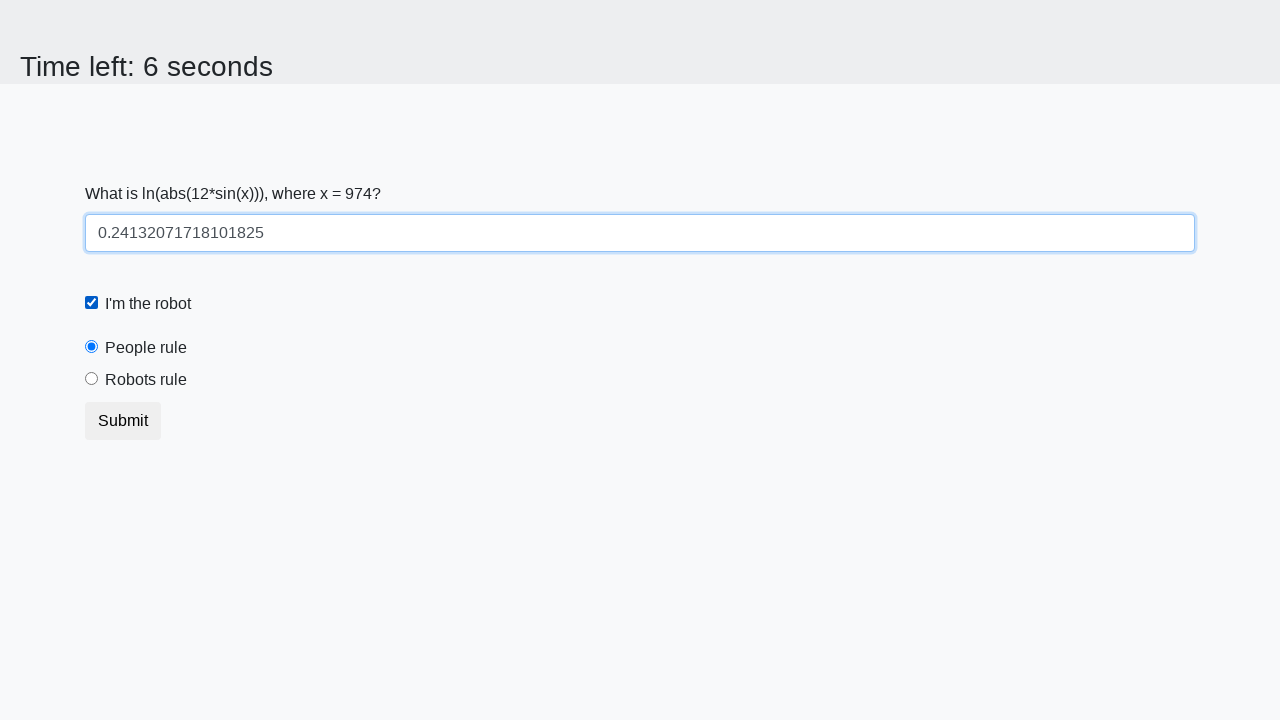

Selected the robots rule radio button at (146, 380) on [for='robotsRule']
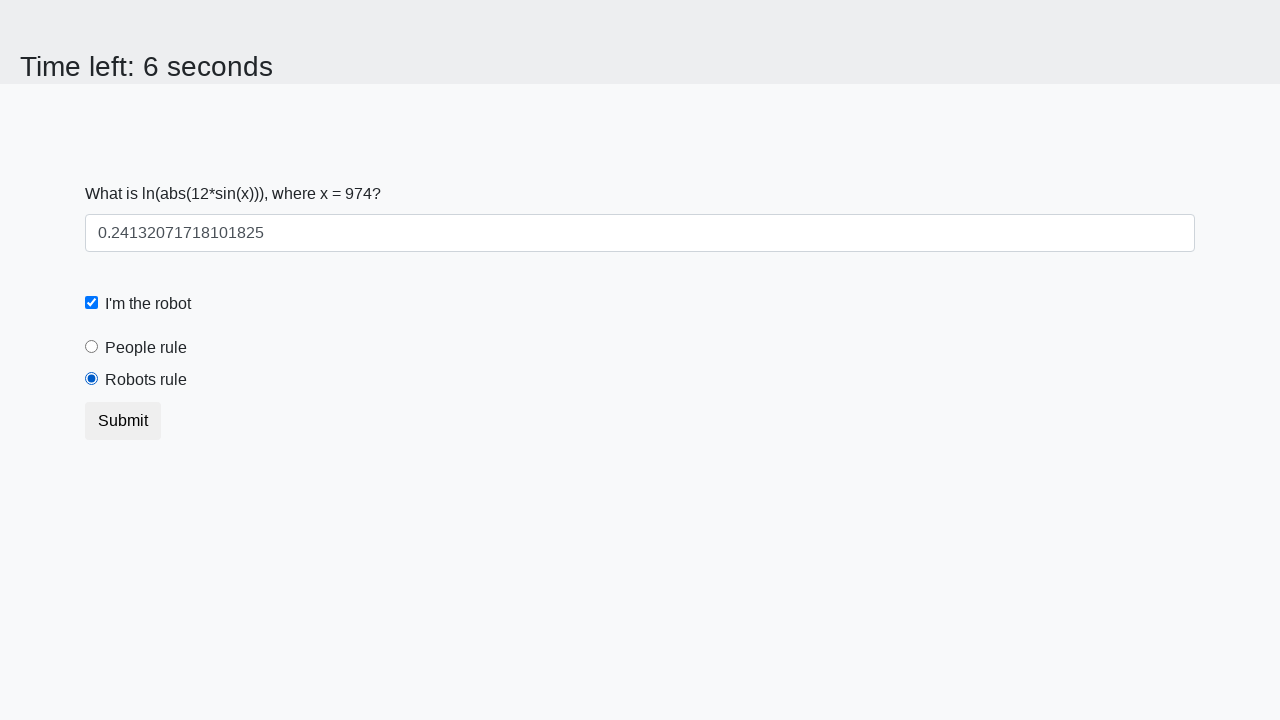

Clicked the submit button at (123, 421) on button.btn
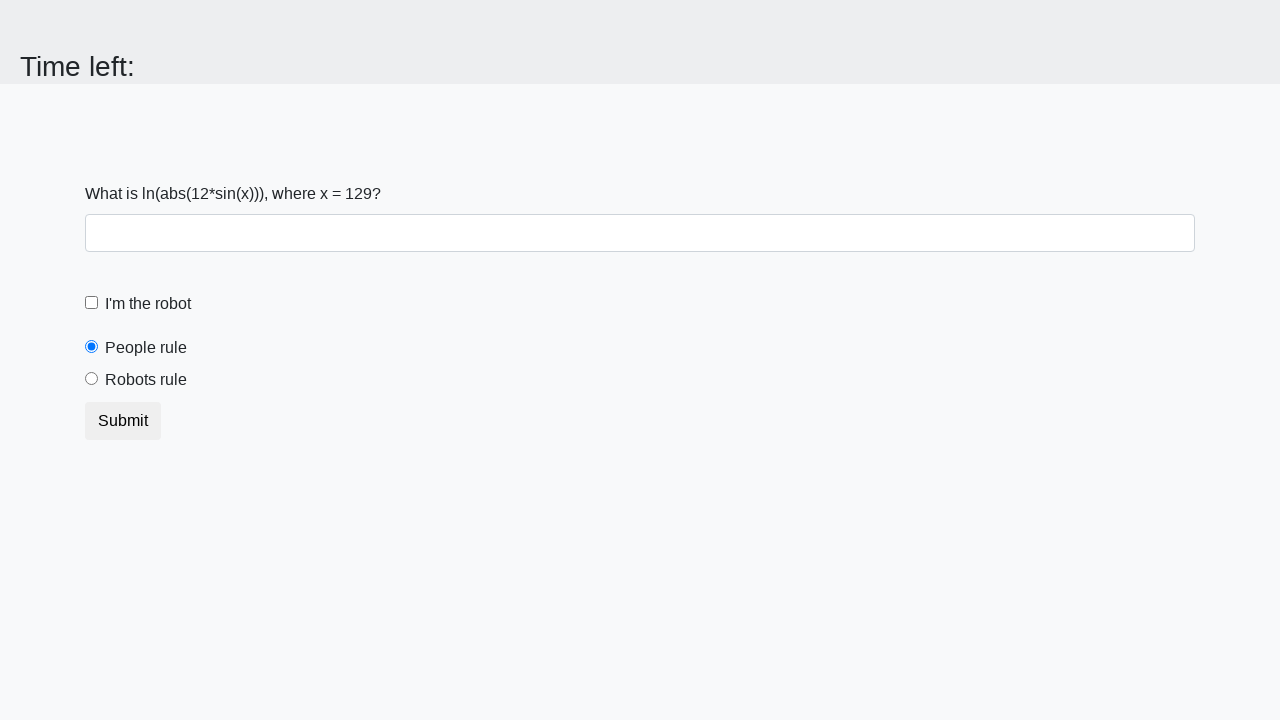

Waited for page response
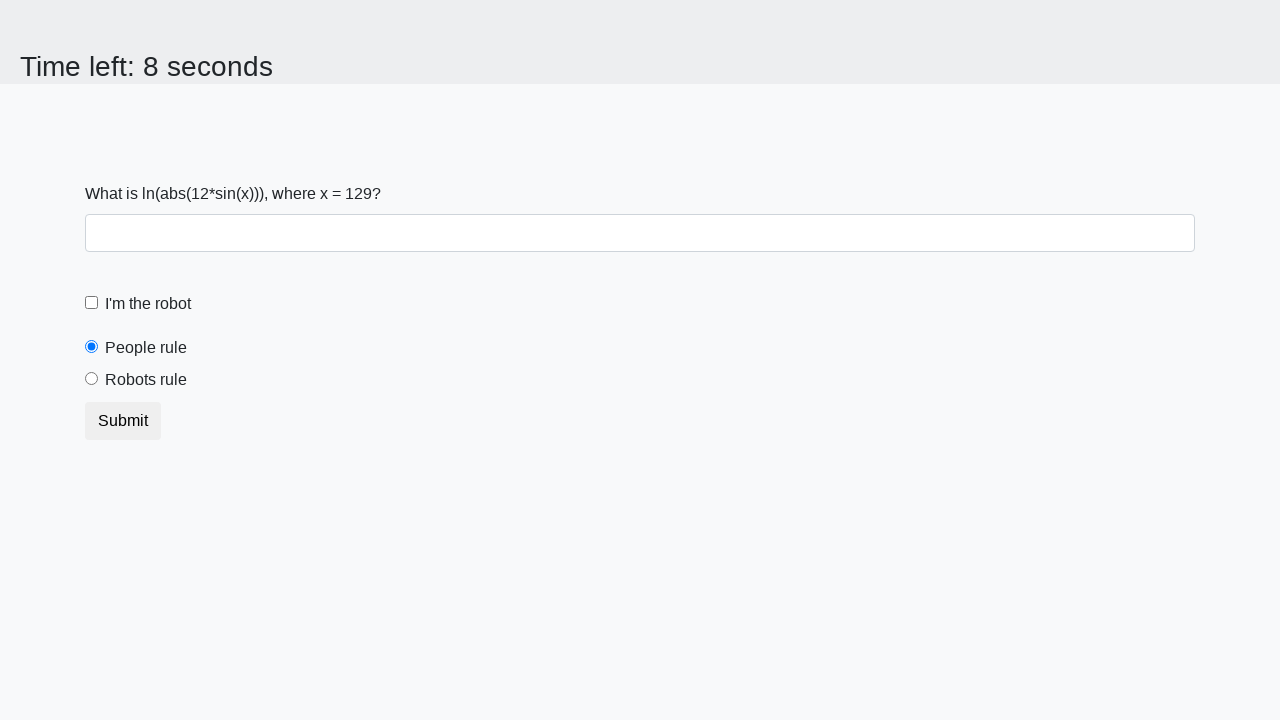

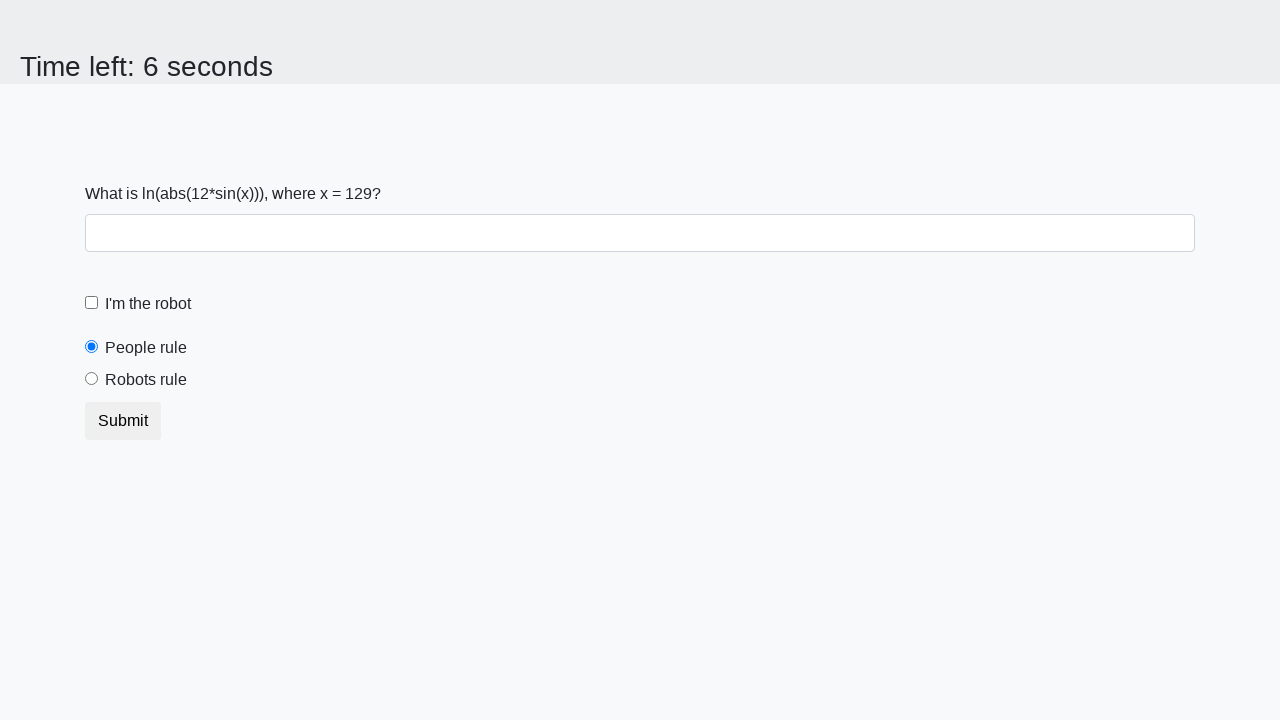